Navigates to a Bolivian cinema website, opens a city selection dropdown, selects a city, views the movie listings, clicks on a movie to view details including showtimes and formats.

Starting URL: https://cinecenter.com.bo/

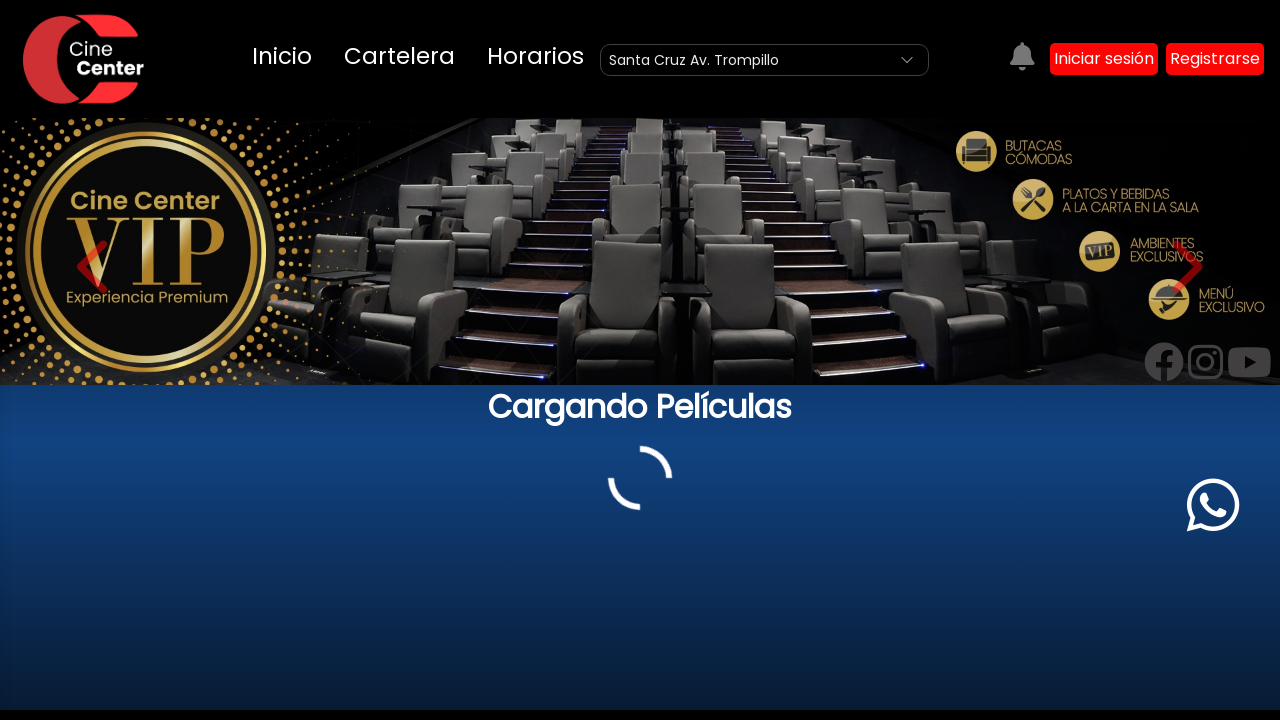

Waited 5 seconds for page to load
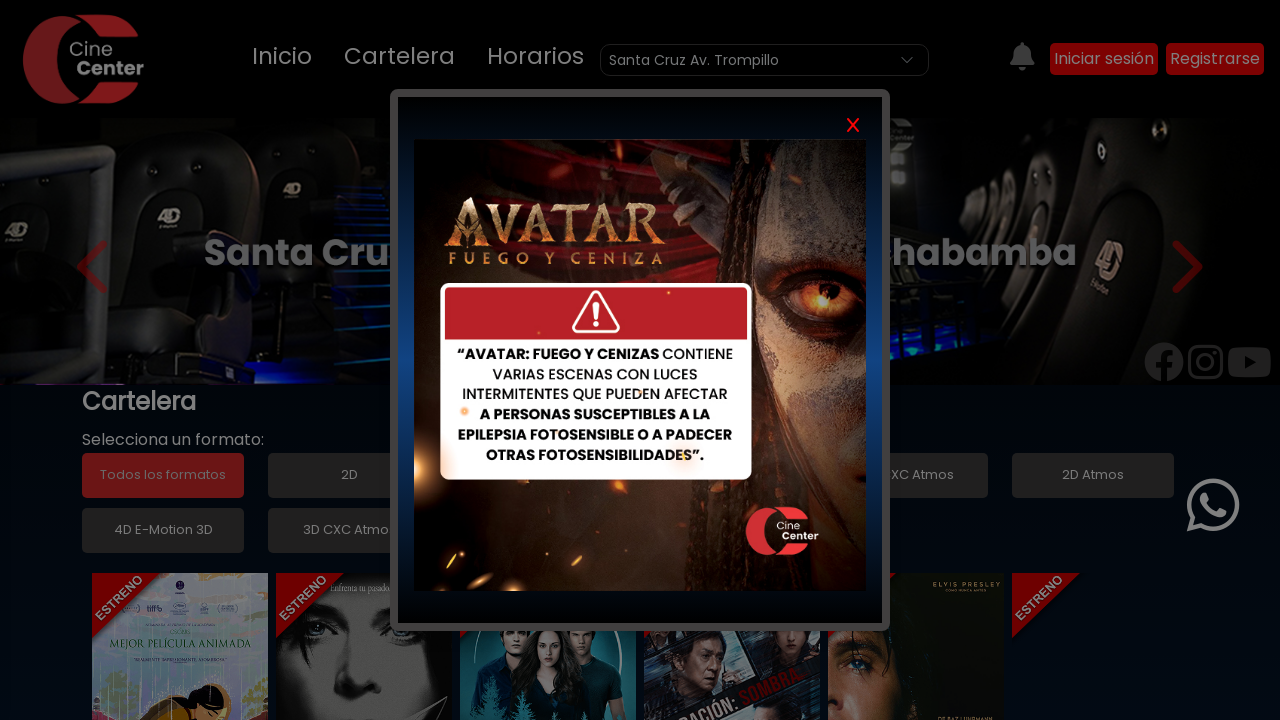

Closed popup
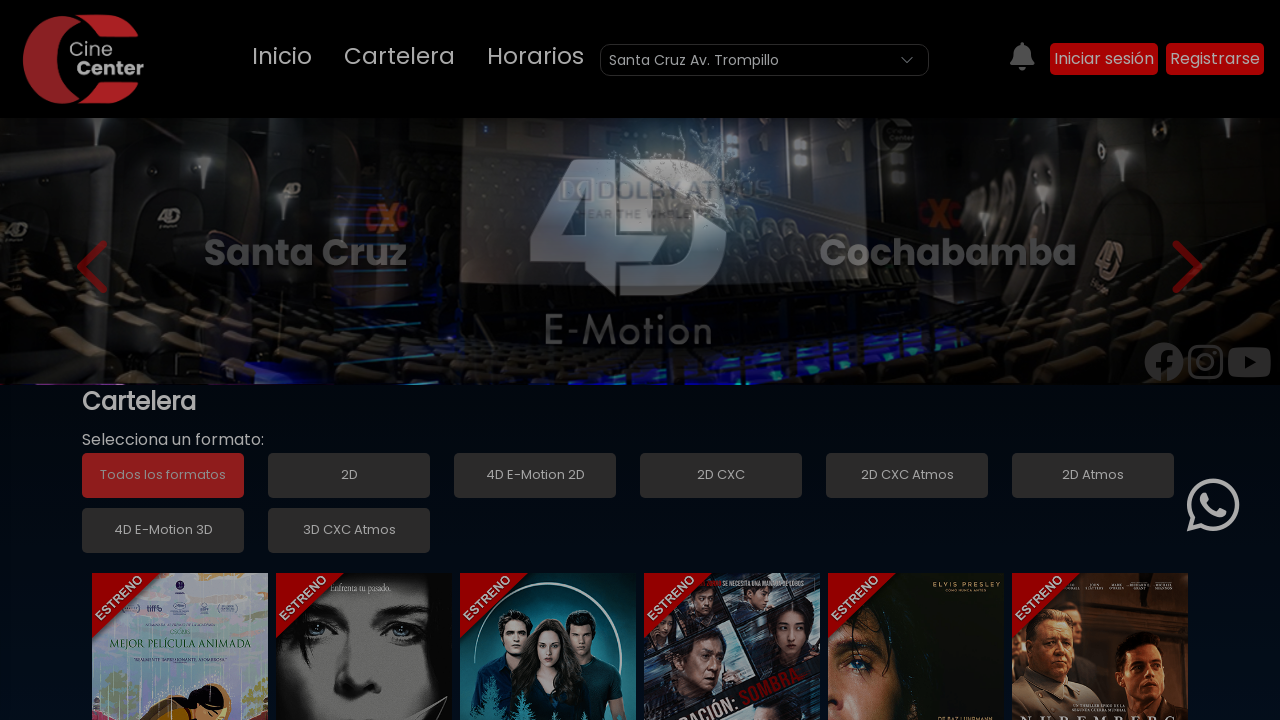

Waited 2 seconds after closing popup
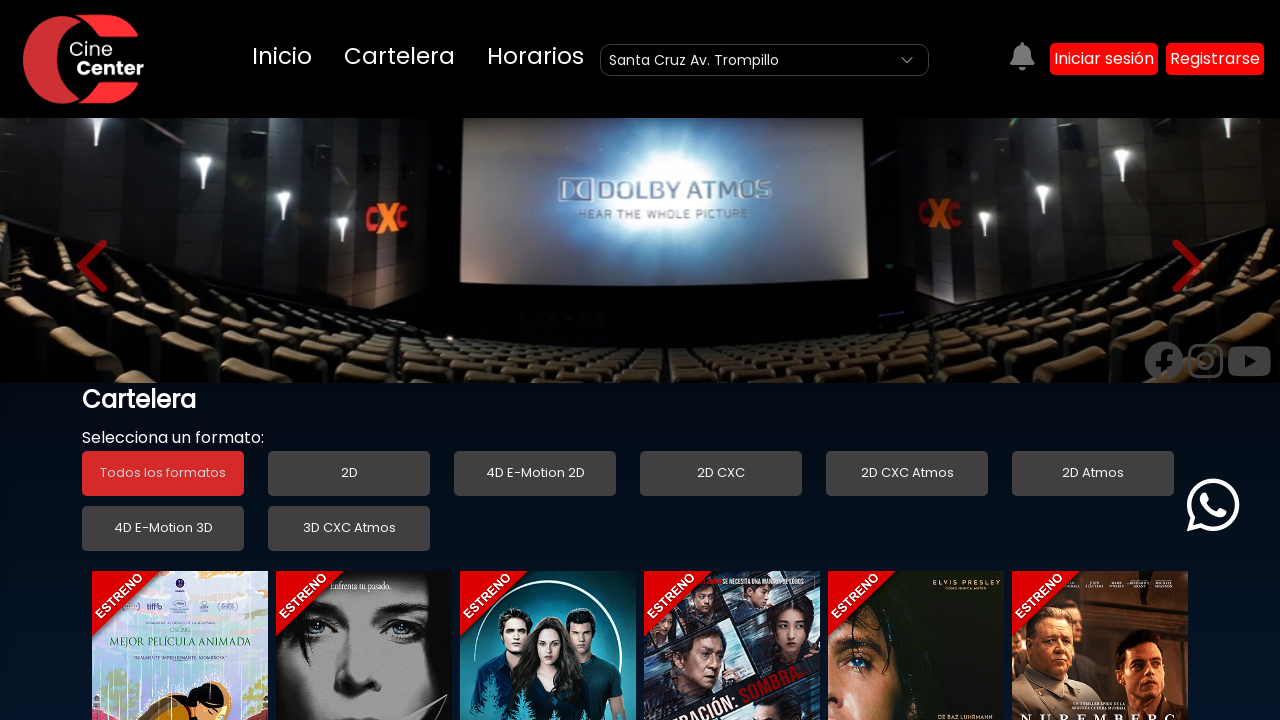

Movie listings container loaded
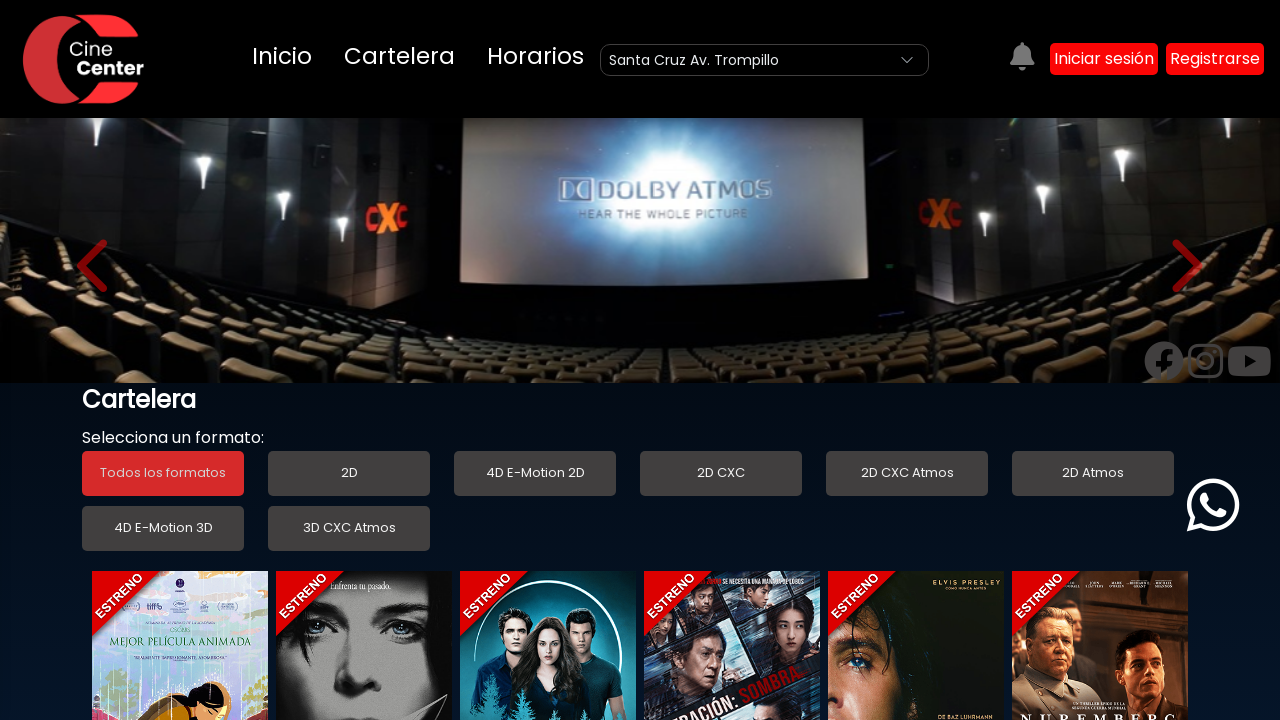

Opened city selection dropdown
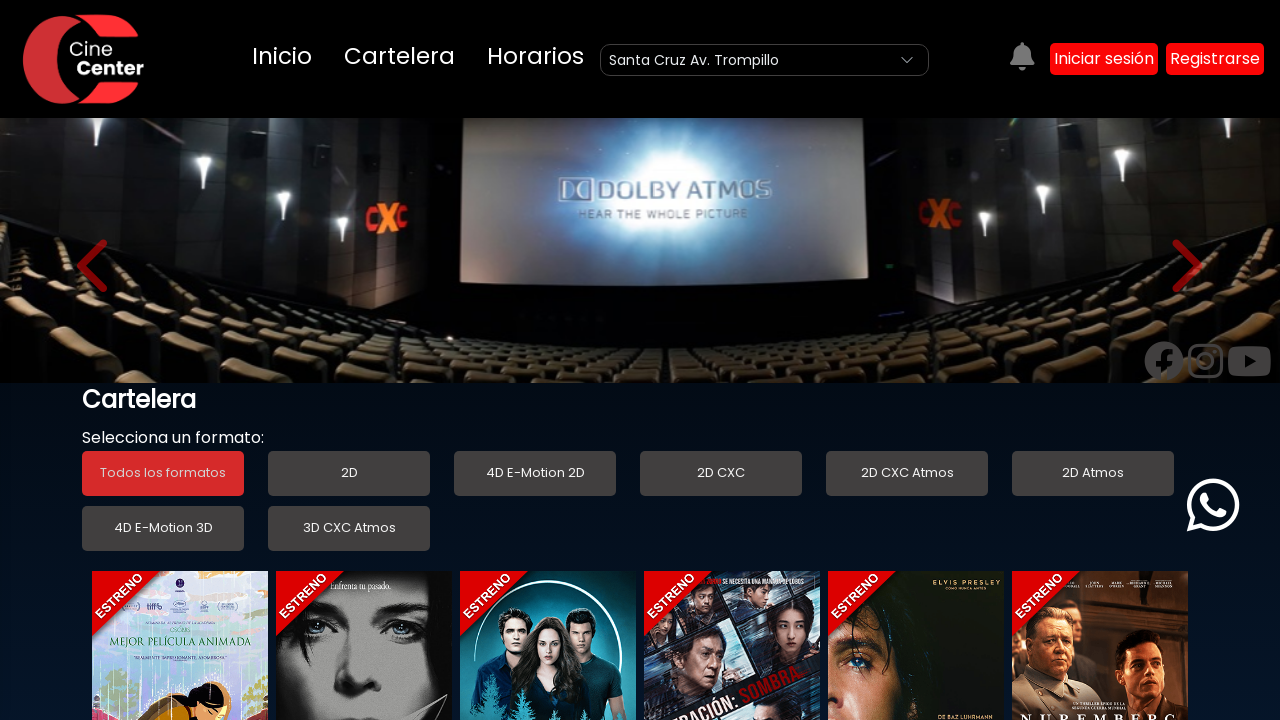

Waited 2 seconds for dropdown to open
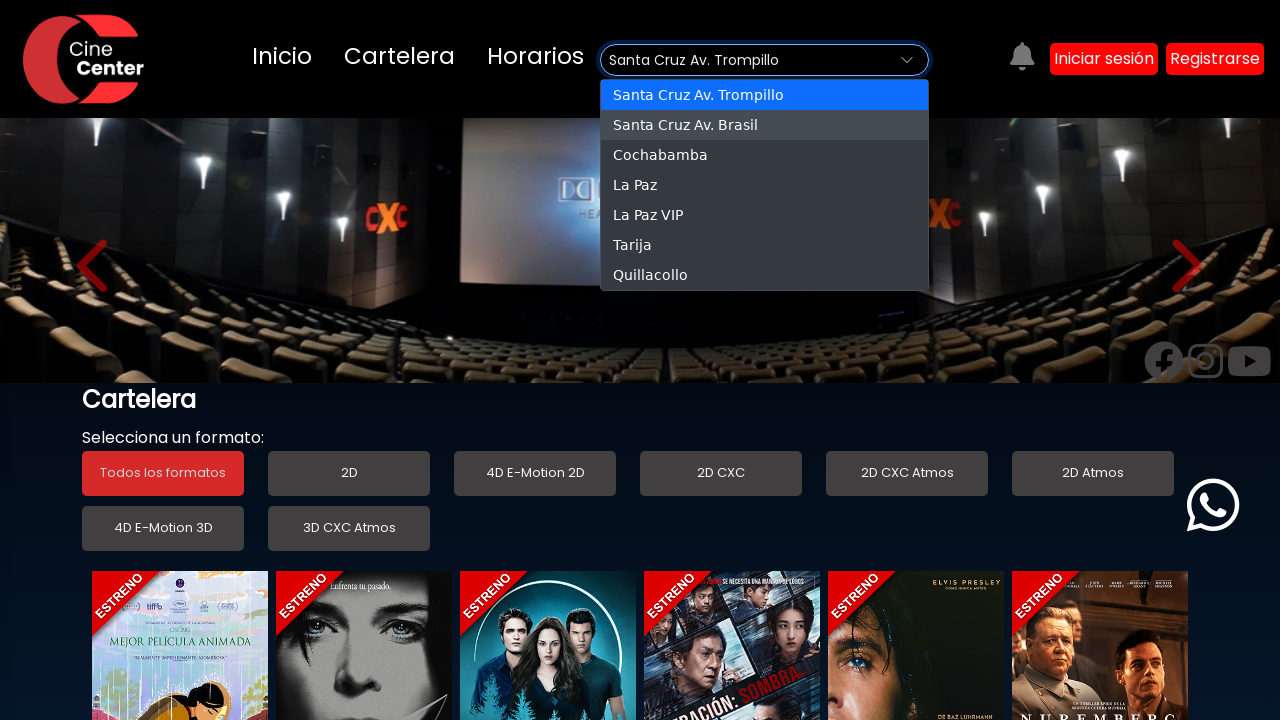

Selected first city from dropdown at (765, 95) on .e-ddl.e-control.e-lib.e-popup.background.e-popup-open >> .e-list-item >> nth=0
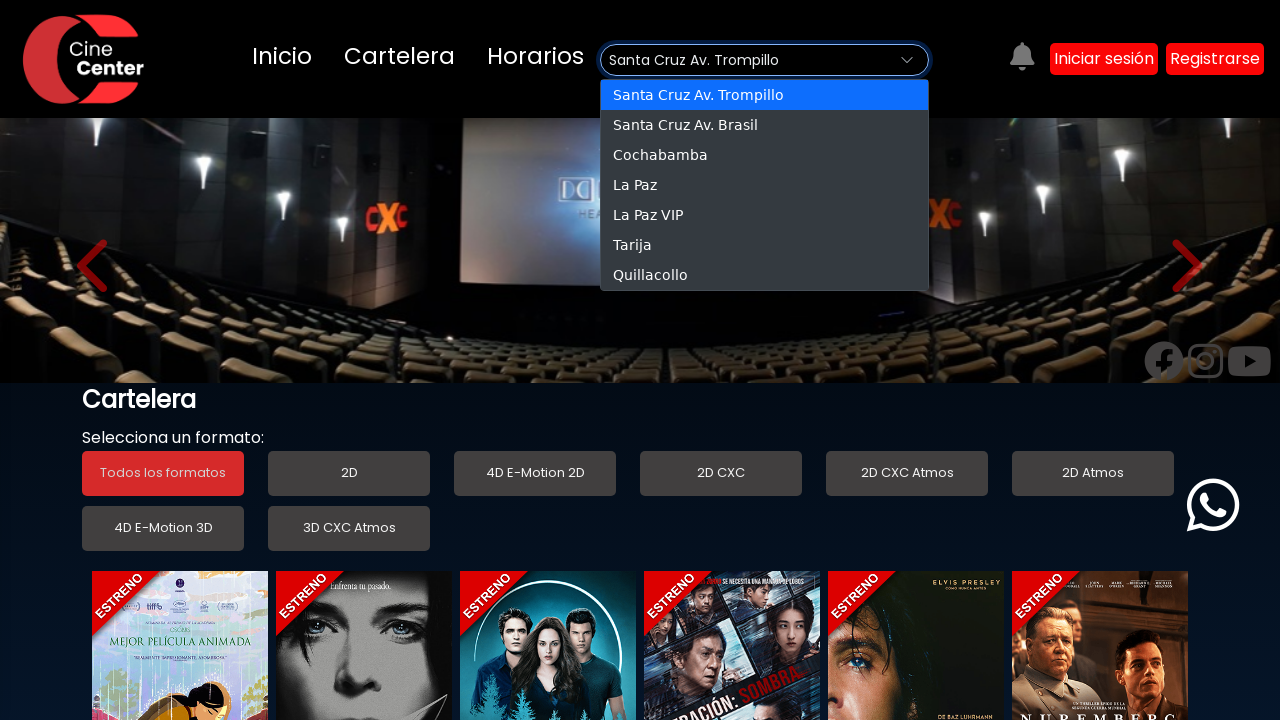

Waited 3 seconds for city selection to complete
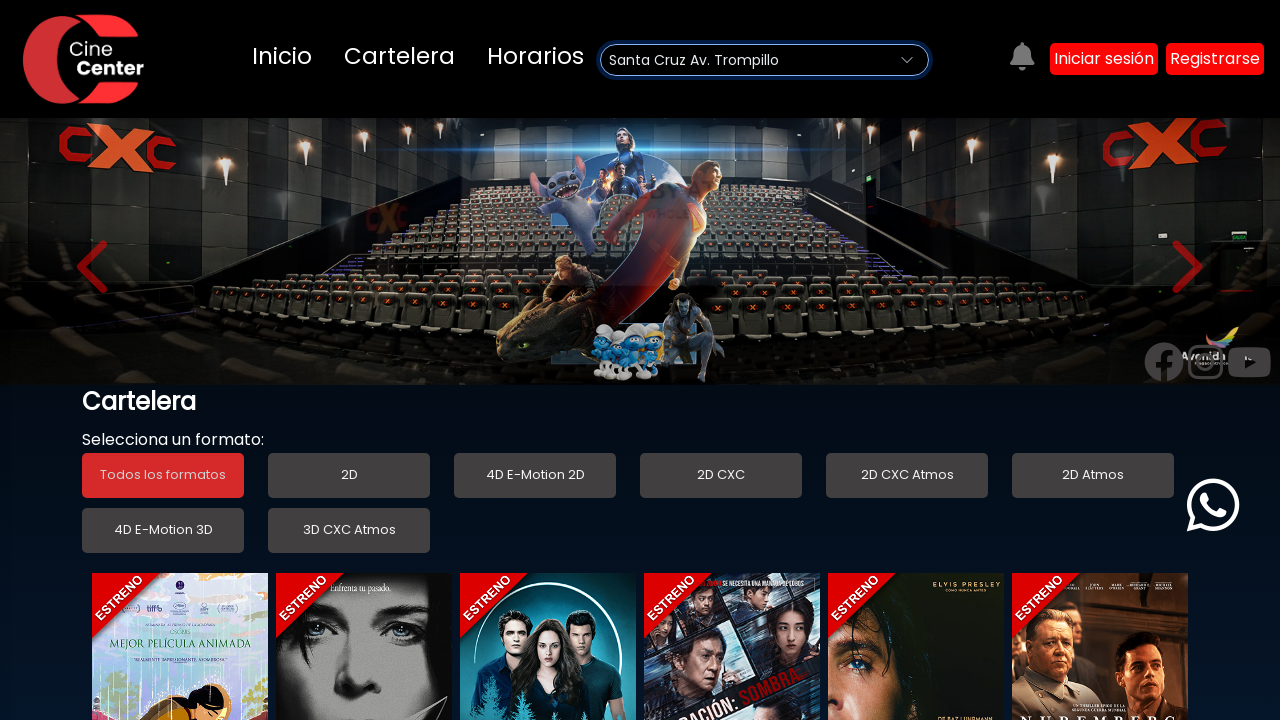

Movie listings loaded for selected city
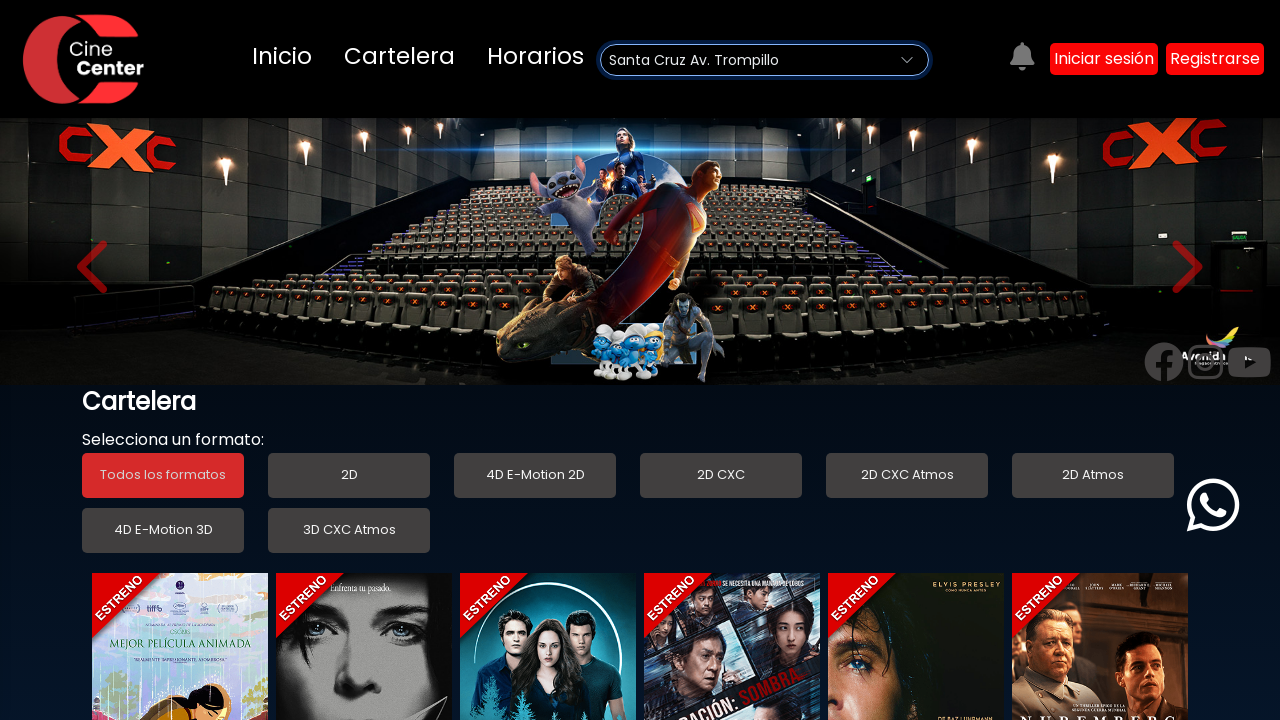

Clicked on first movie in listings at (180, 588) on .items-container.multifila >> nth=0 >> .item-container >> nth=0
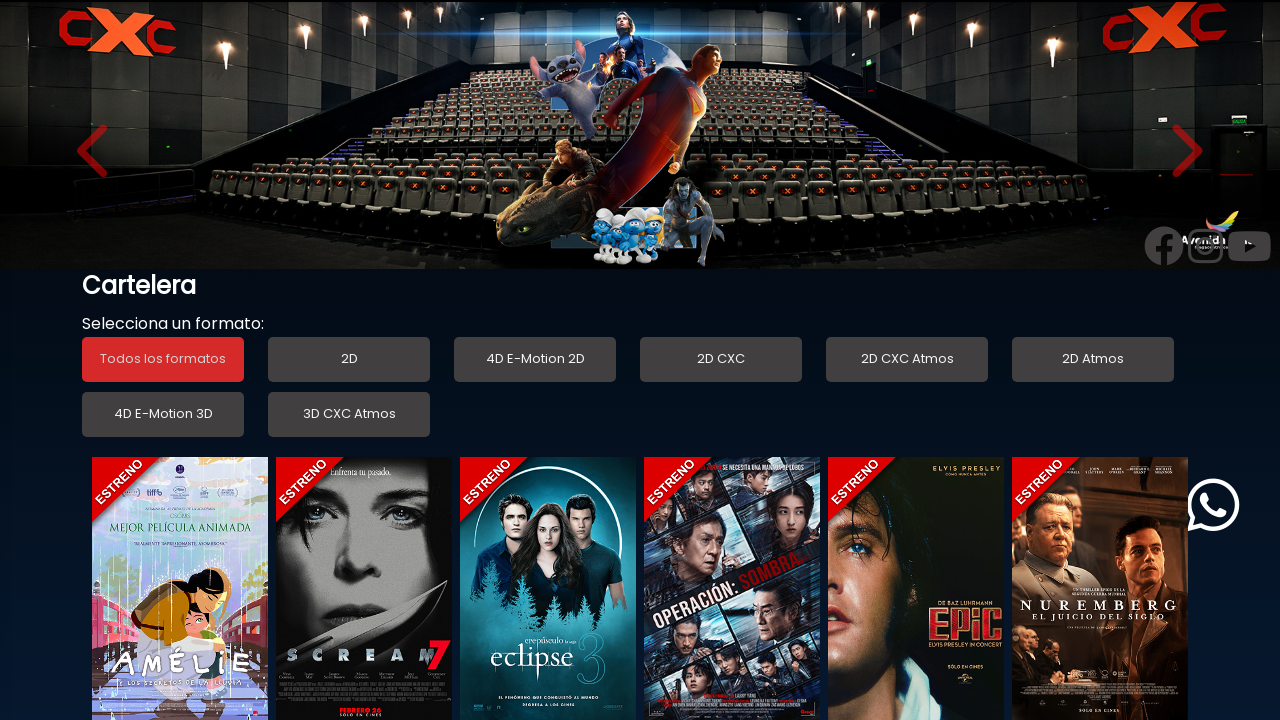

Waited 4 seconds for movie details page to load
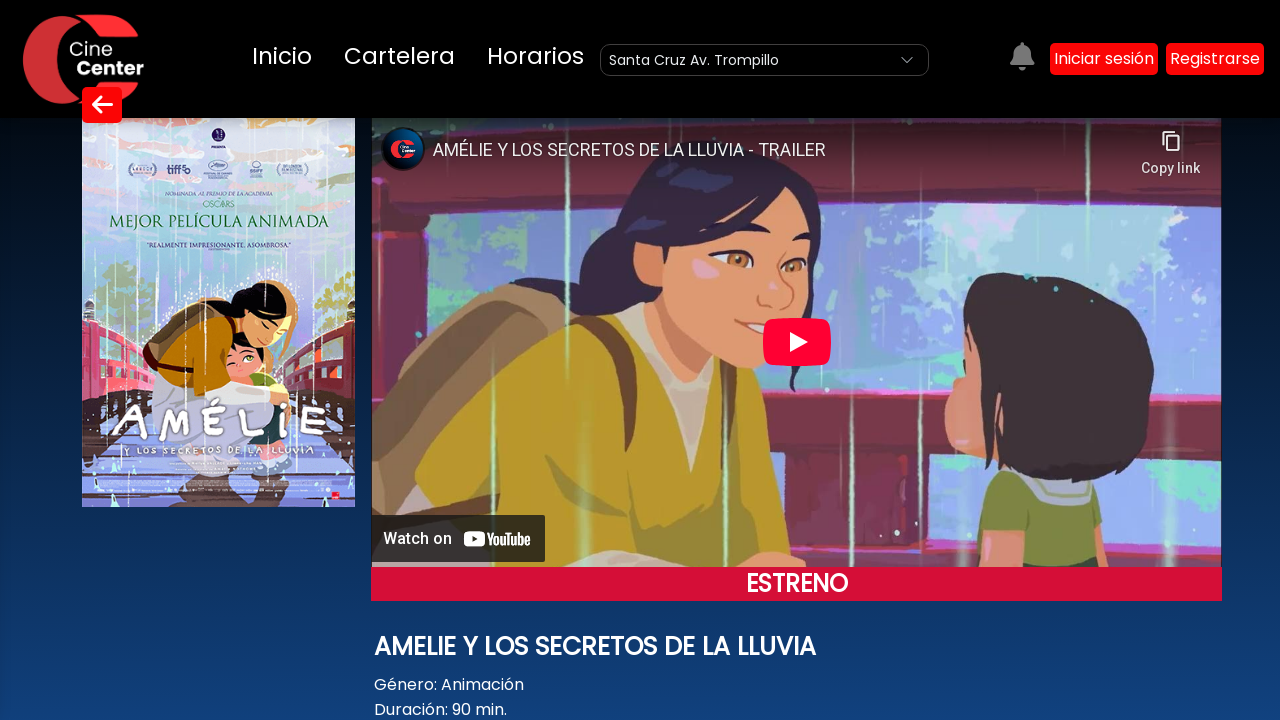

Movie title element loaded on details page
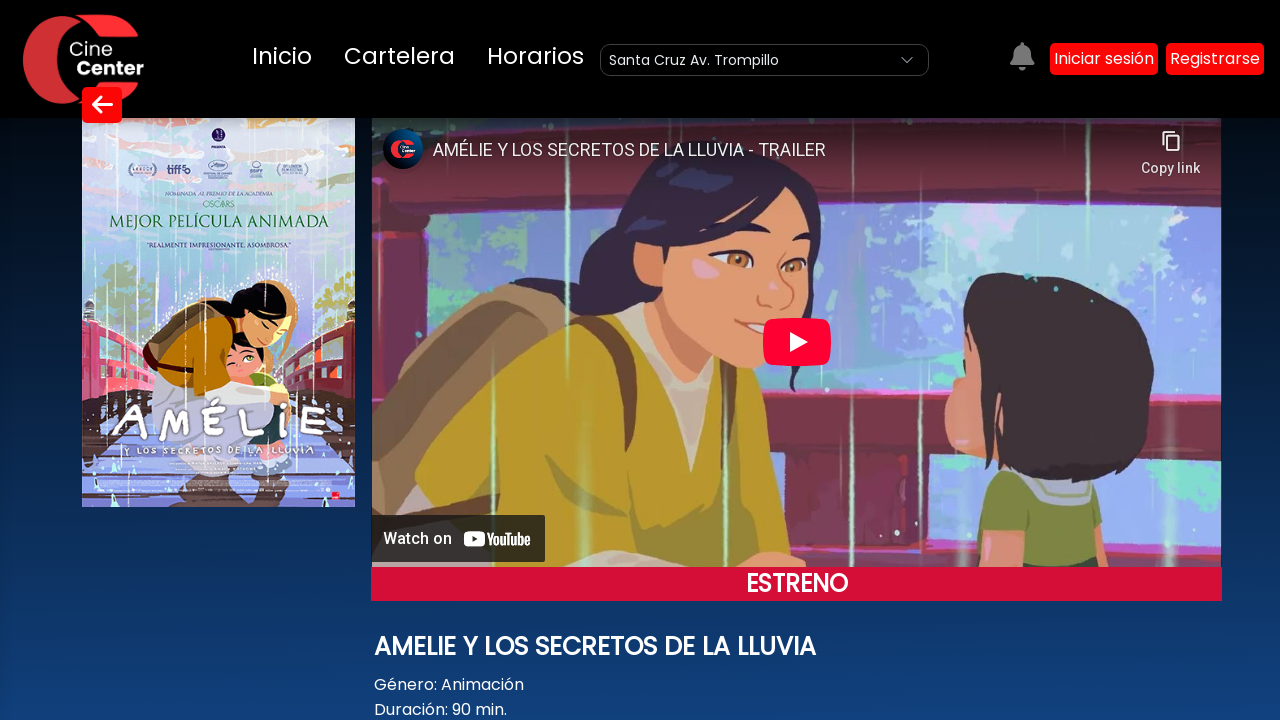

Date options loaded on movie details page
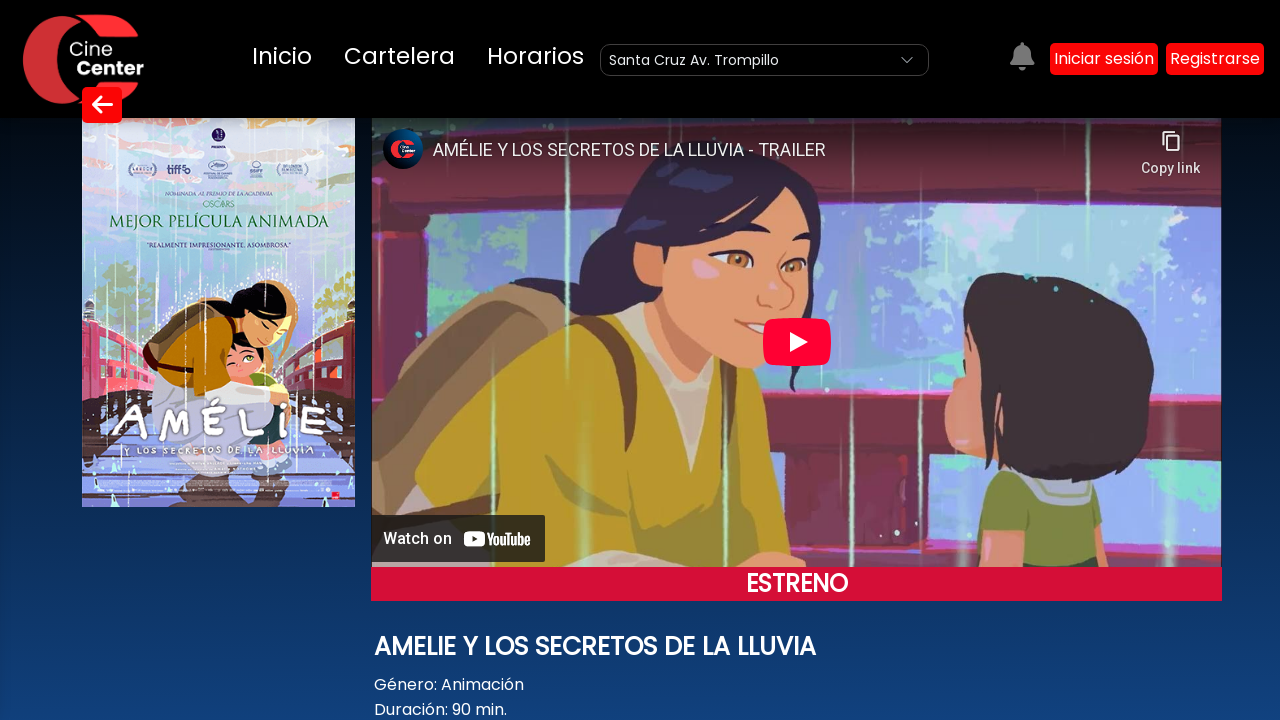

Clicked on first available date option at (497, 361) on .opcion-fecha >> nth=0
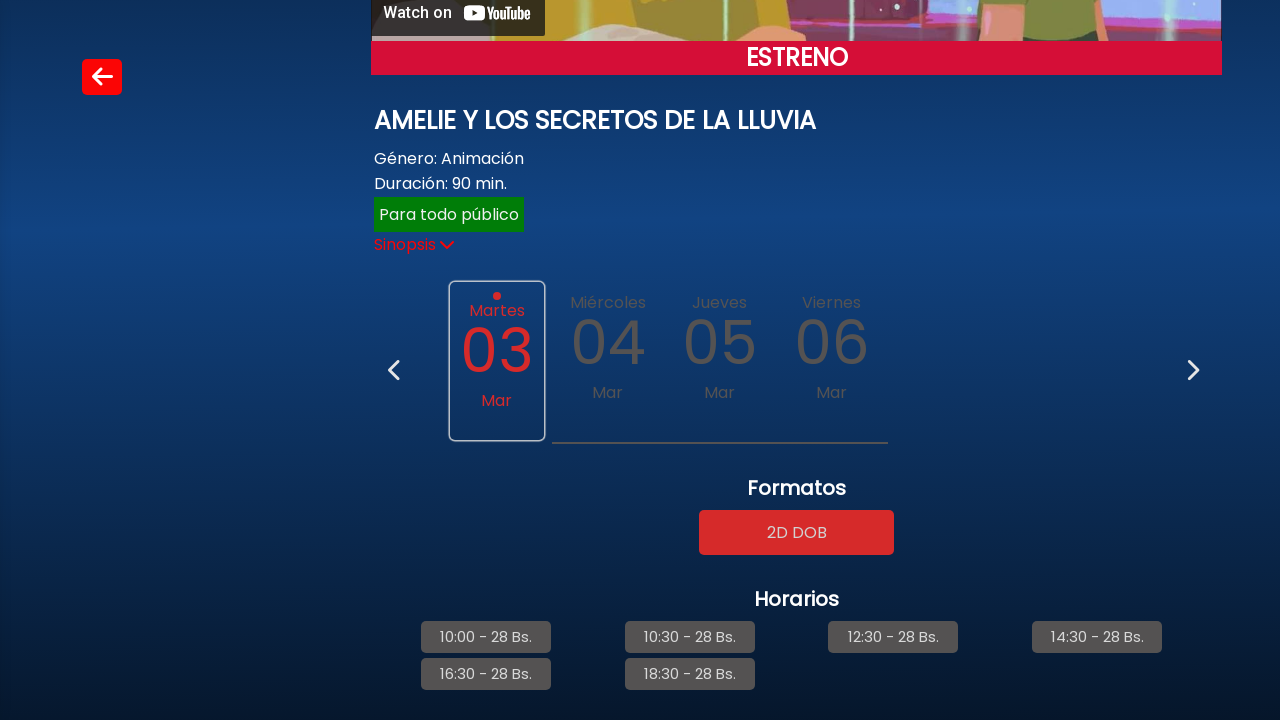

Waited 2 seconds after selecting date
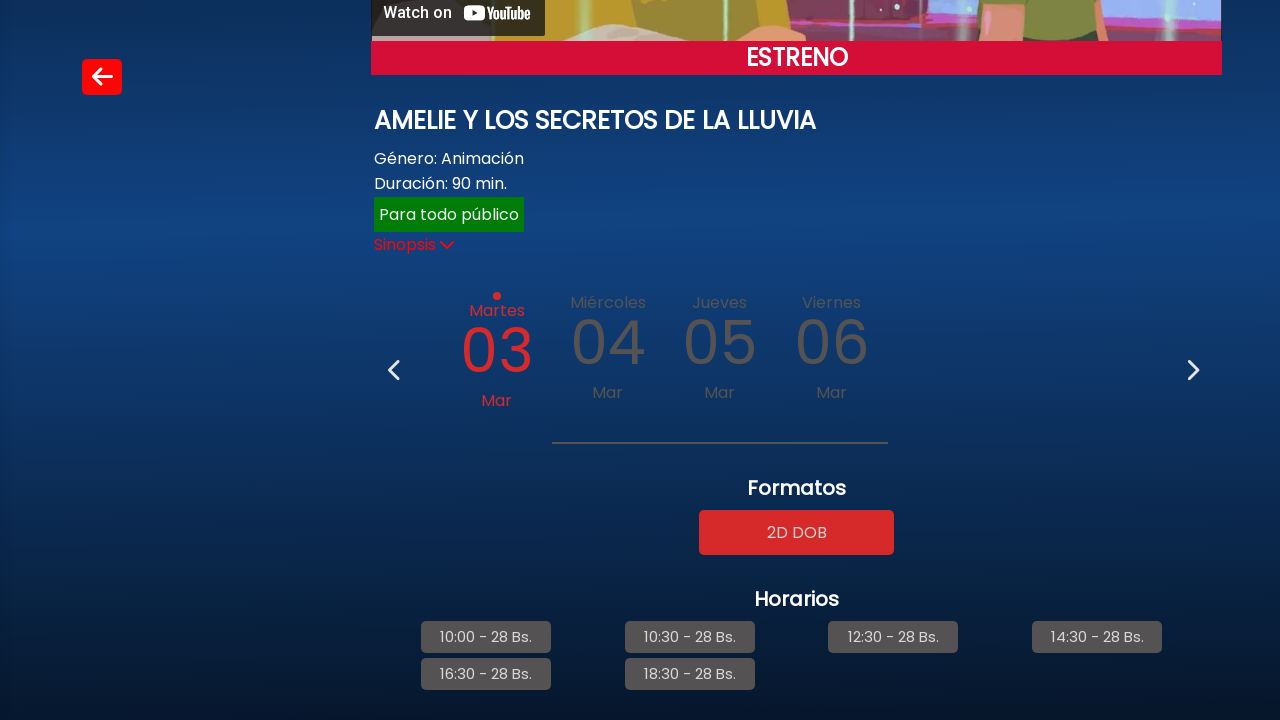

Clicked on first format button at (796, 532) on .btn-formato >> nth=0
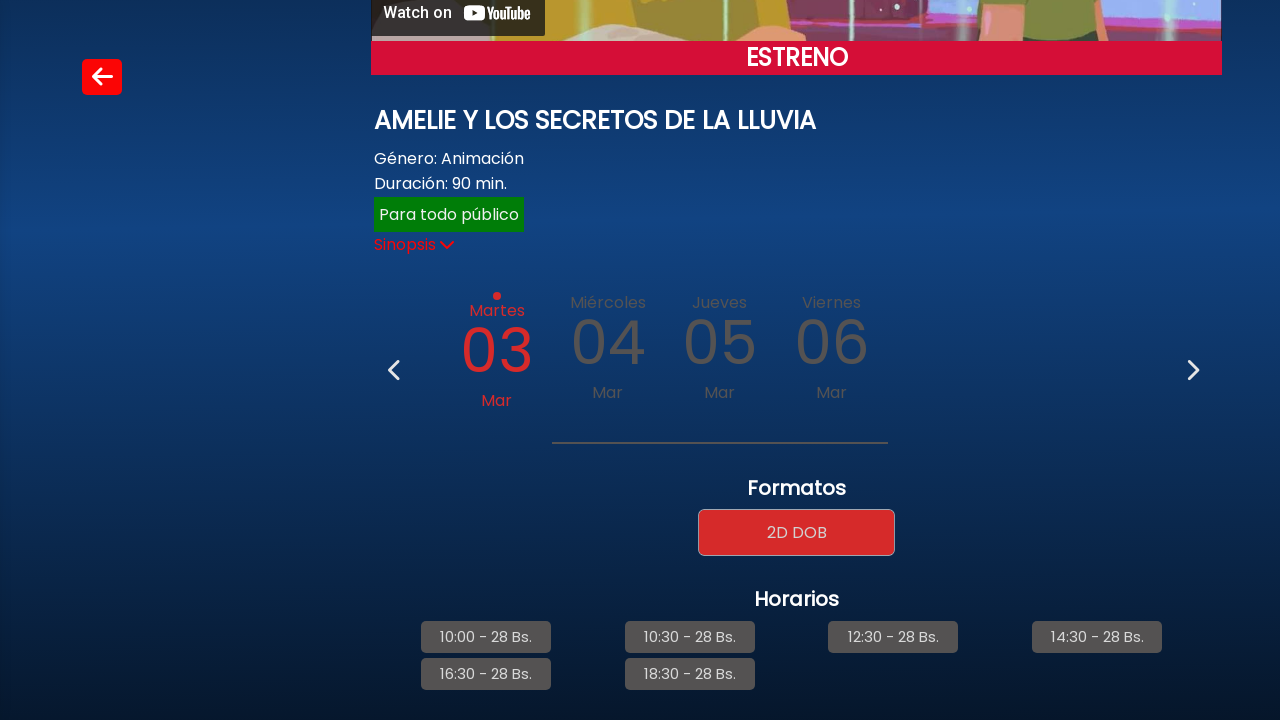

Waited 2 seconds after selecting format
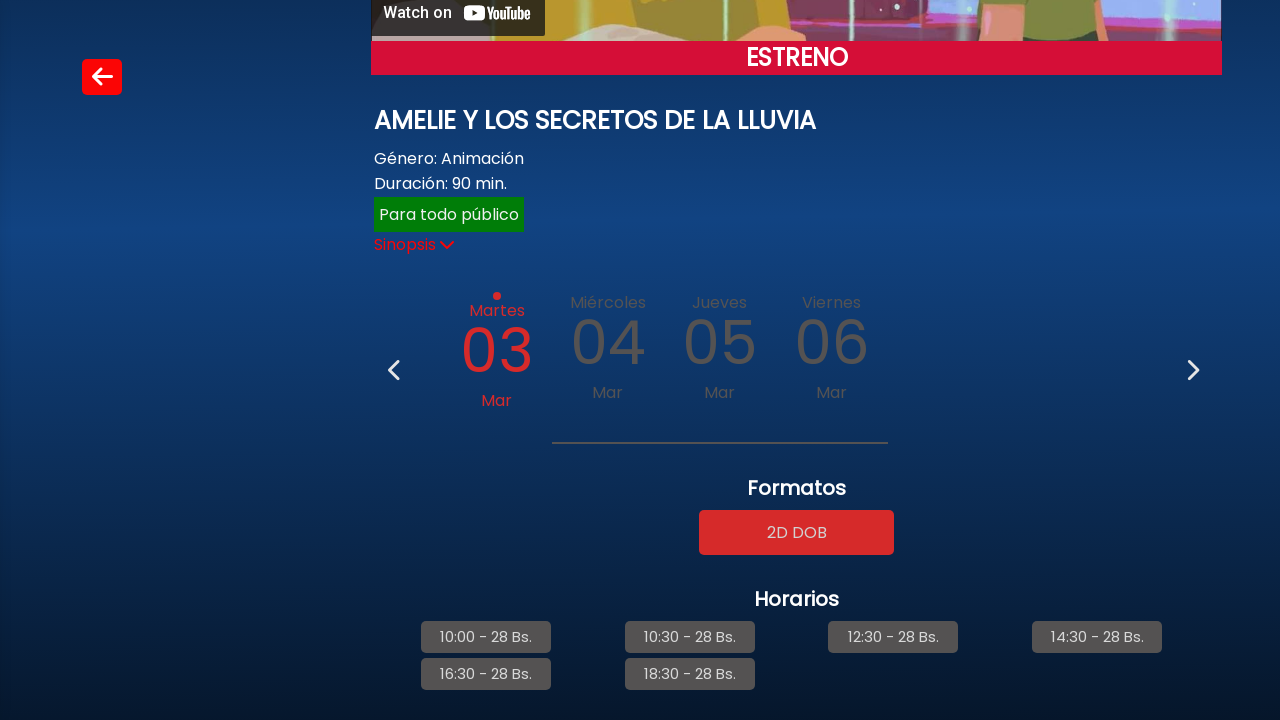

Showtimes loaded on movie details page
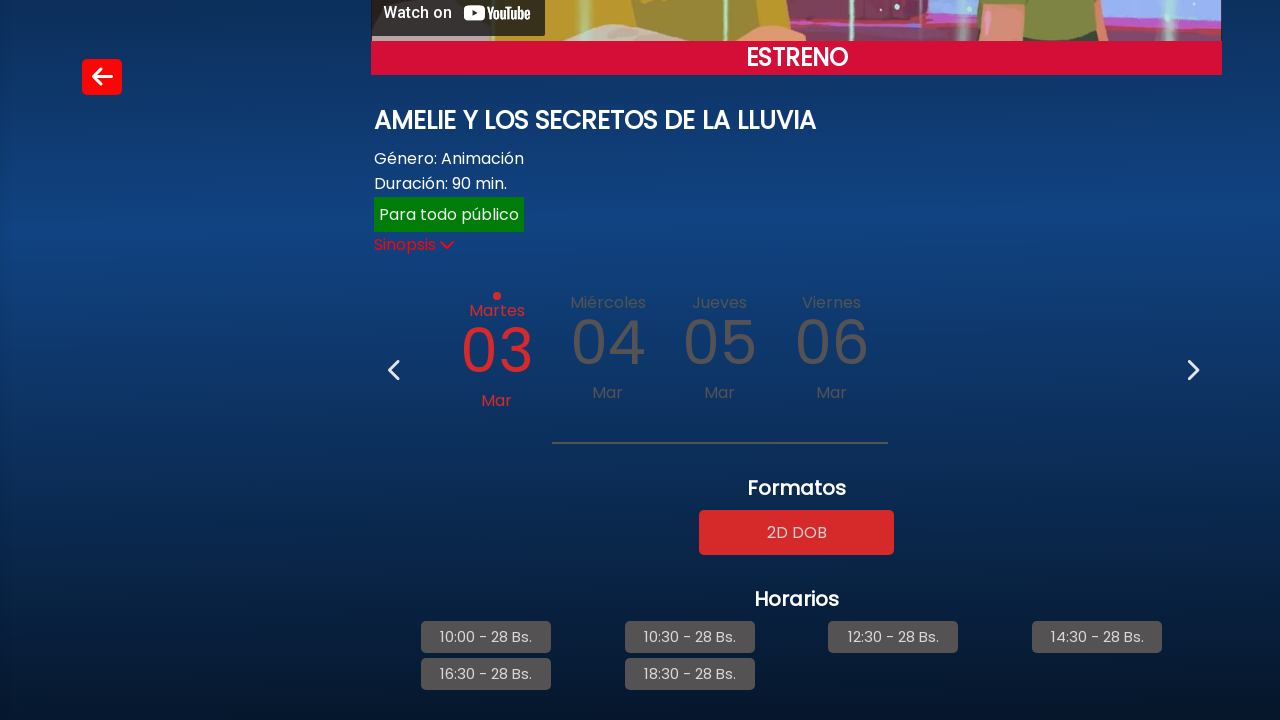

Navigated back to movie listings
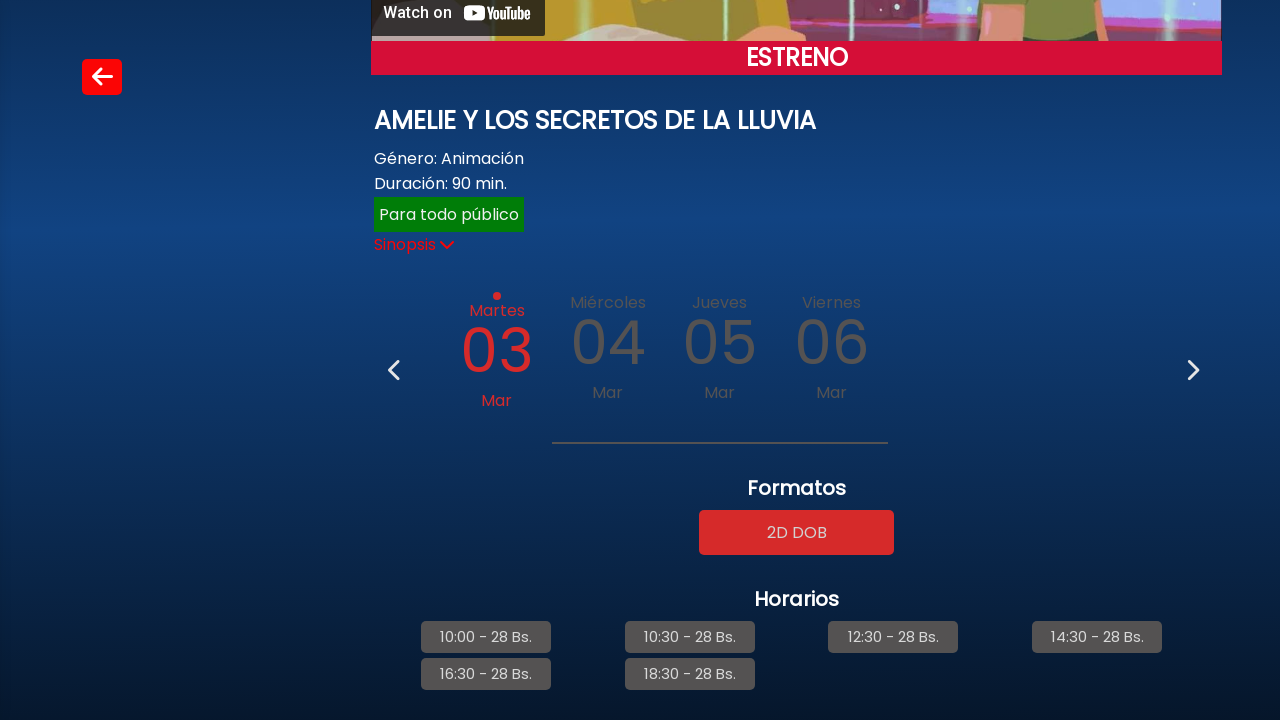

Waited 4 seconds for movie listings to reload
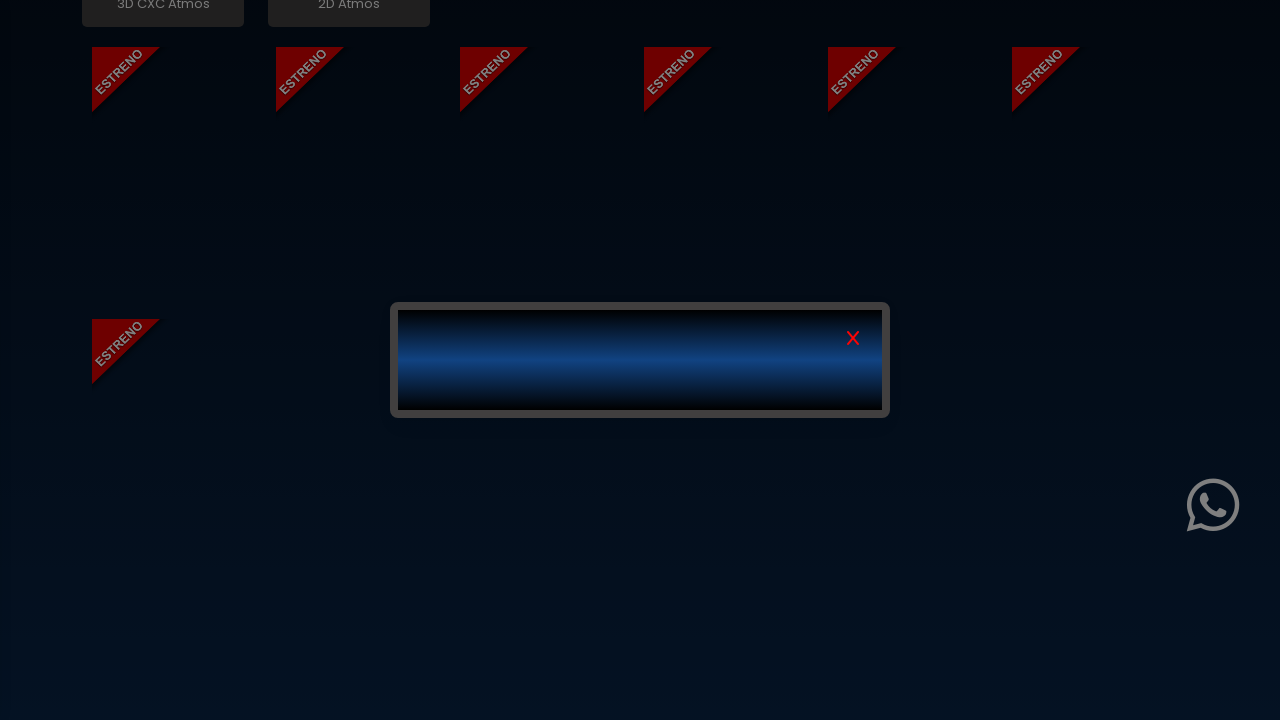

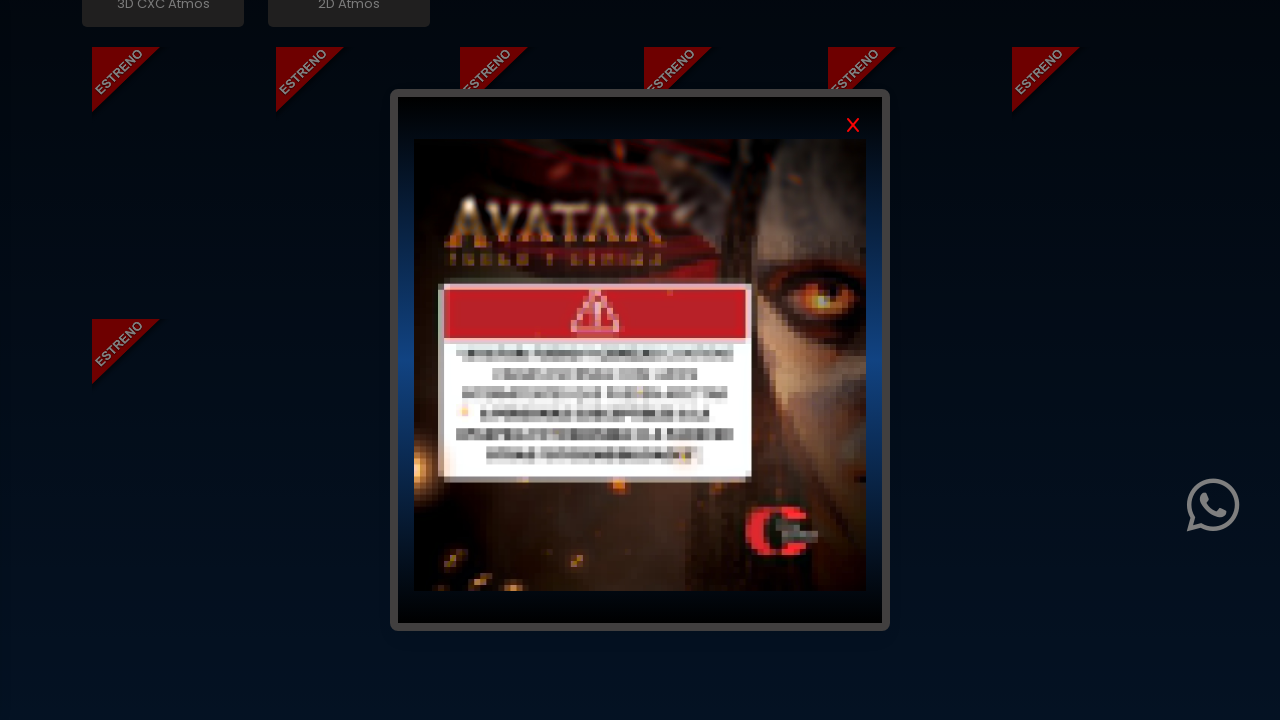